Tests second web table by clicking on First Name column to sort and iterating through rows

Starting URL: https://the-internet.herokuapp.com/tables

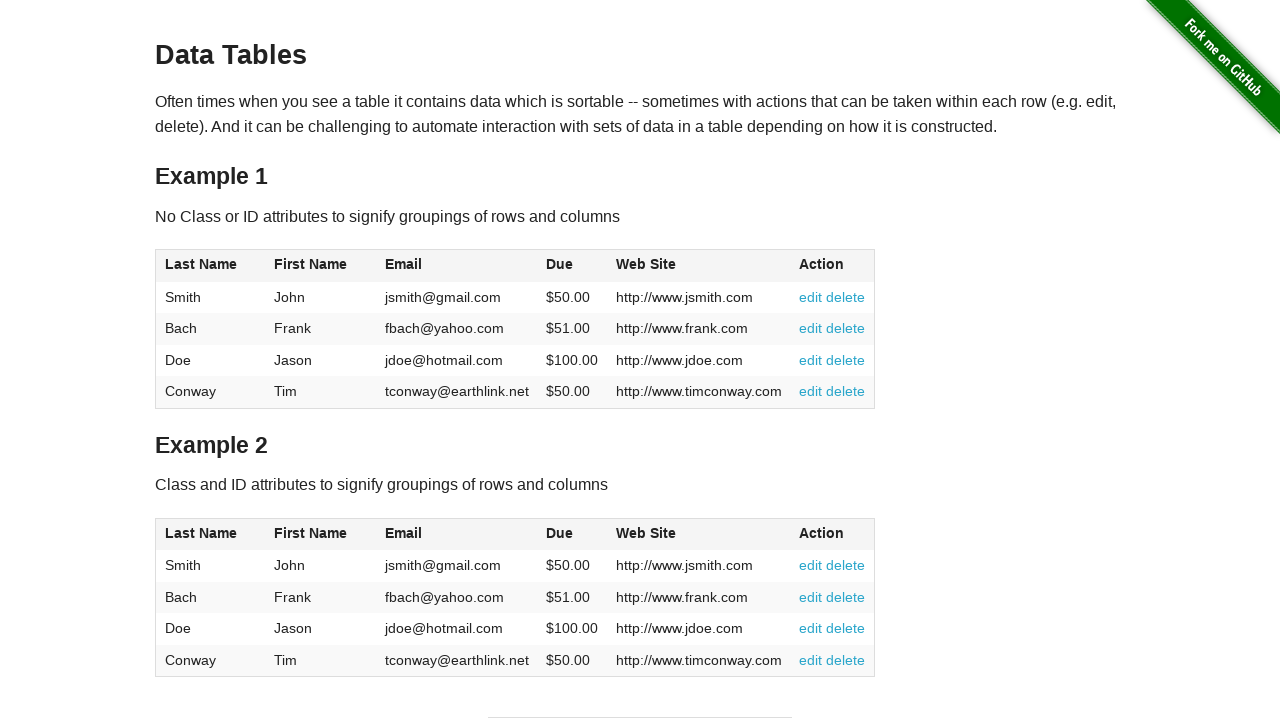

Located the second web table
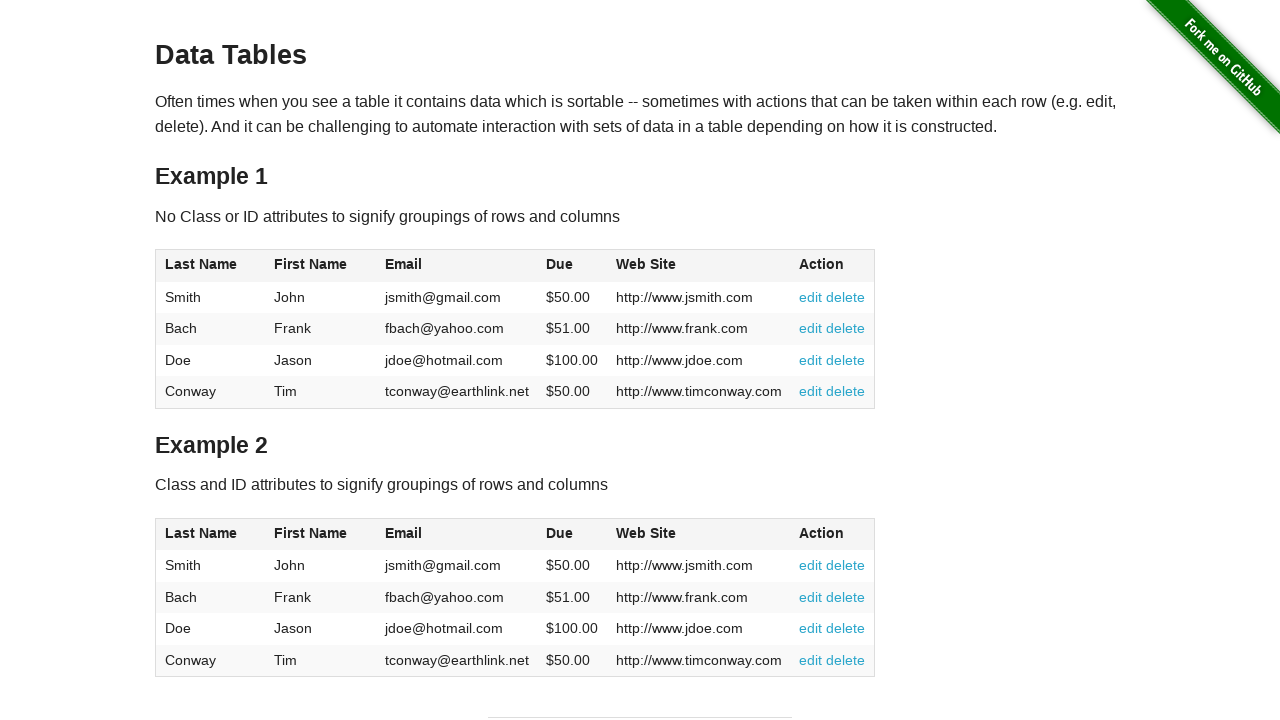

Located column headers in second table
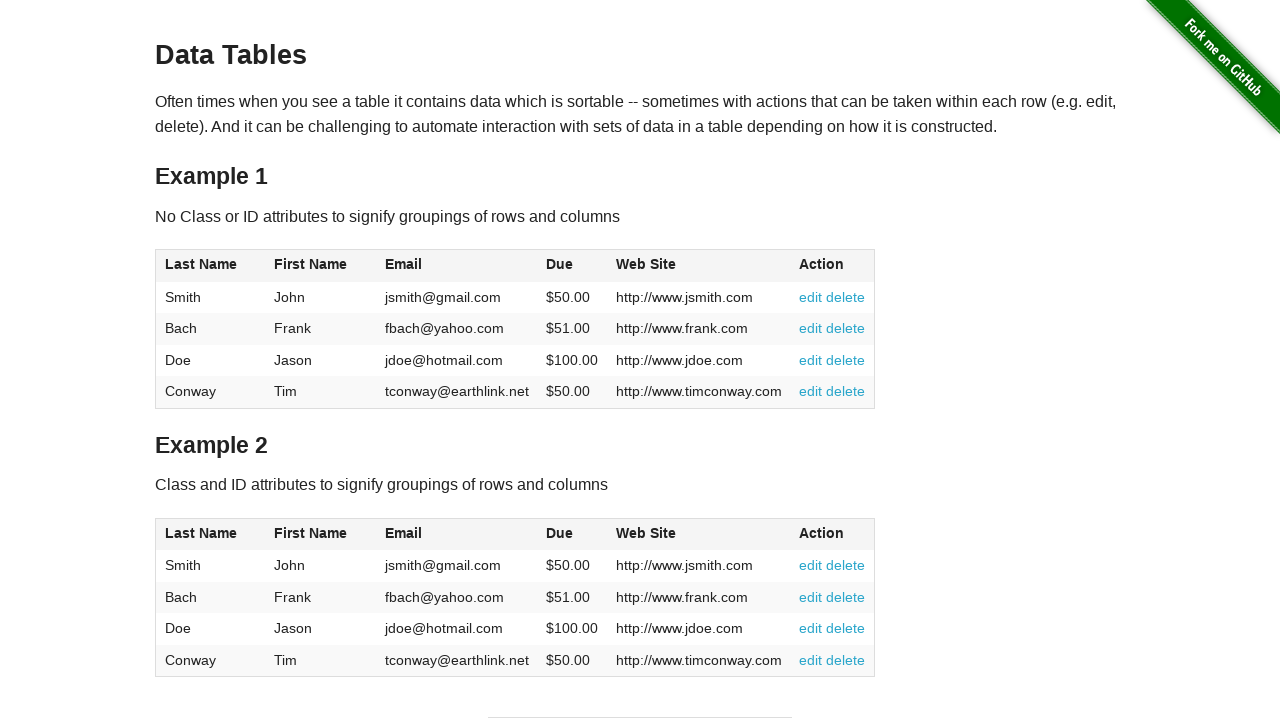

Located First Name column header
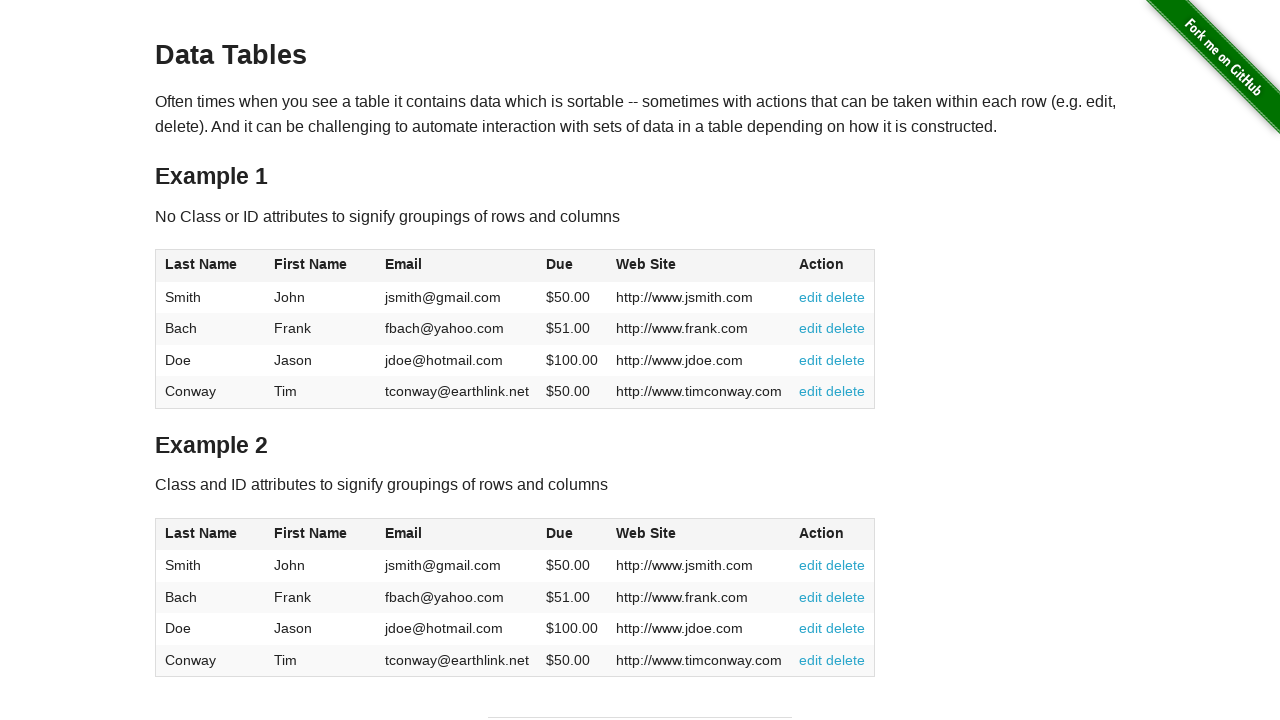

Clicked First Name column header to sort at (321, 534) on table >> nth=1 >> thead th >> nth=1
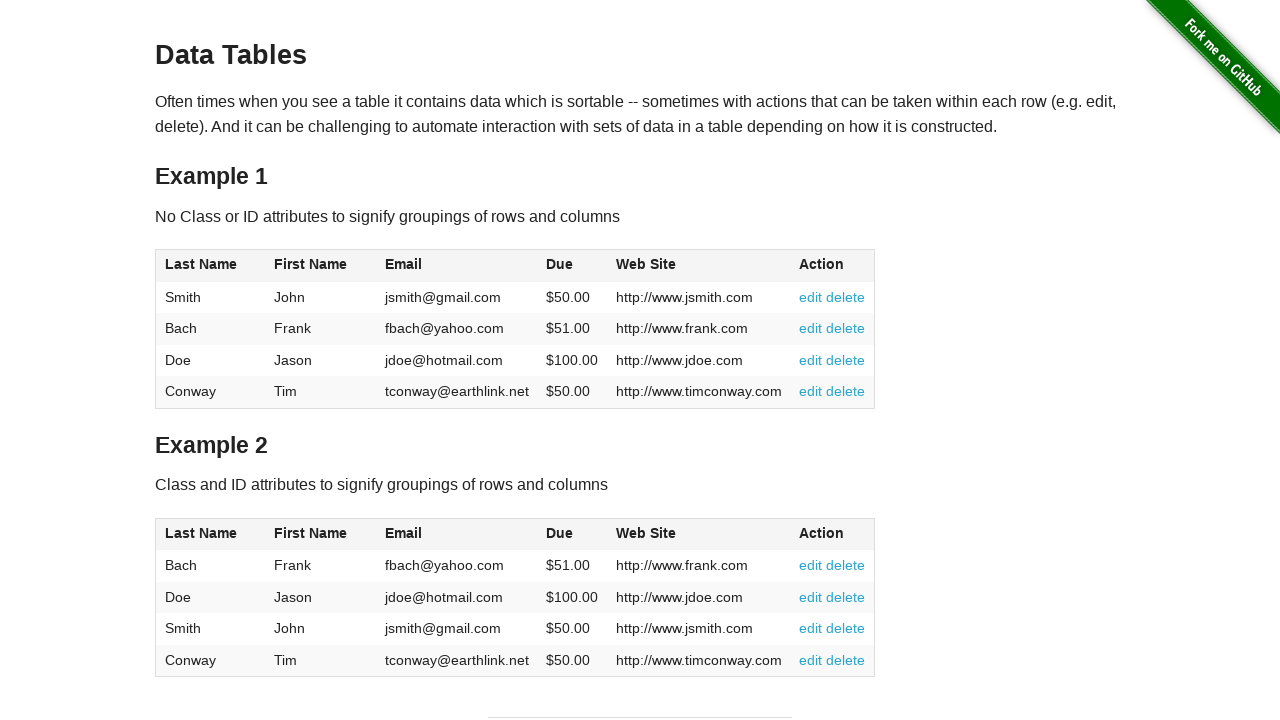

Located all rows in second table
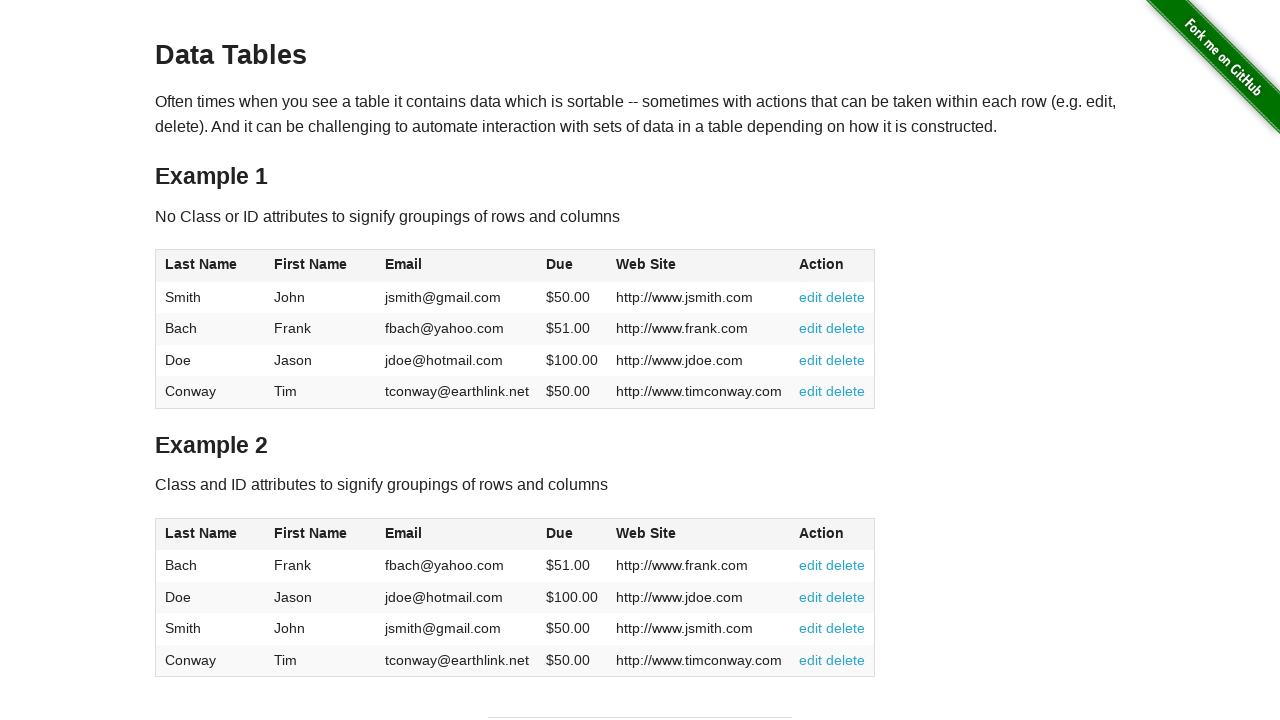

Located row 1 in table
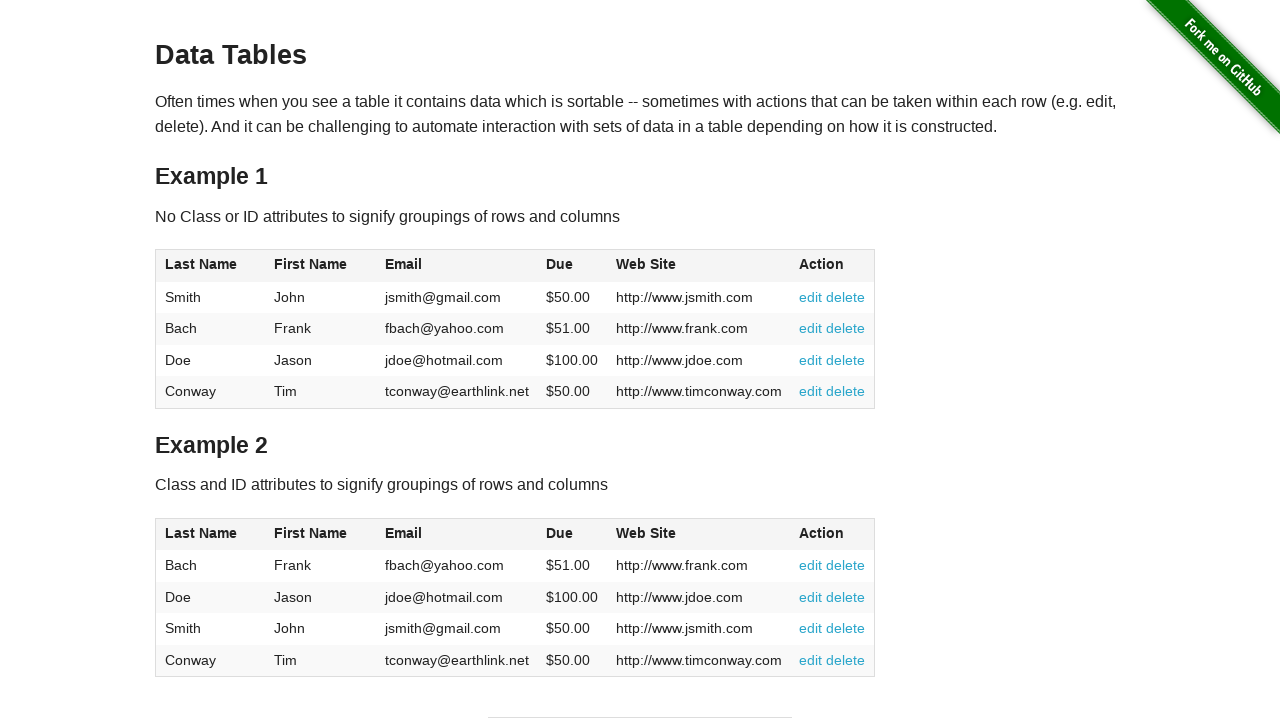

Retrieved First Name from row 1: Frank
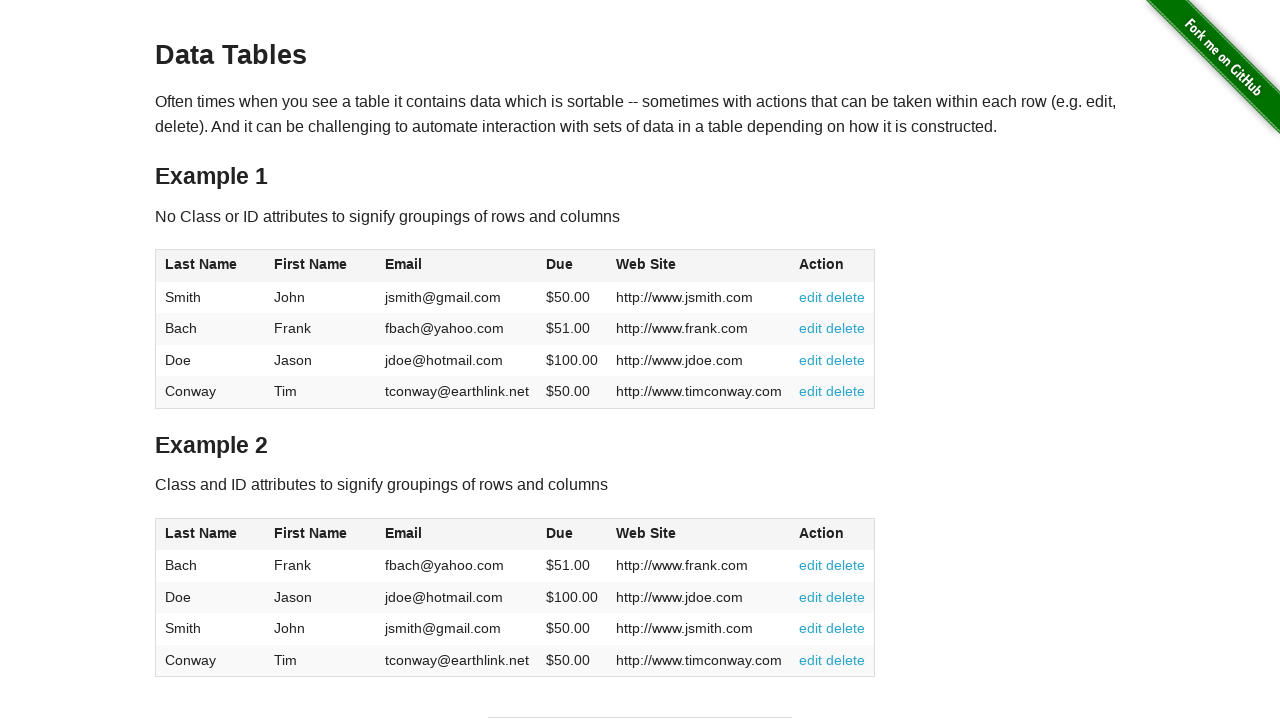

Retrieved Last Name from row 1: Bach
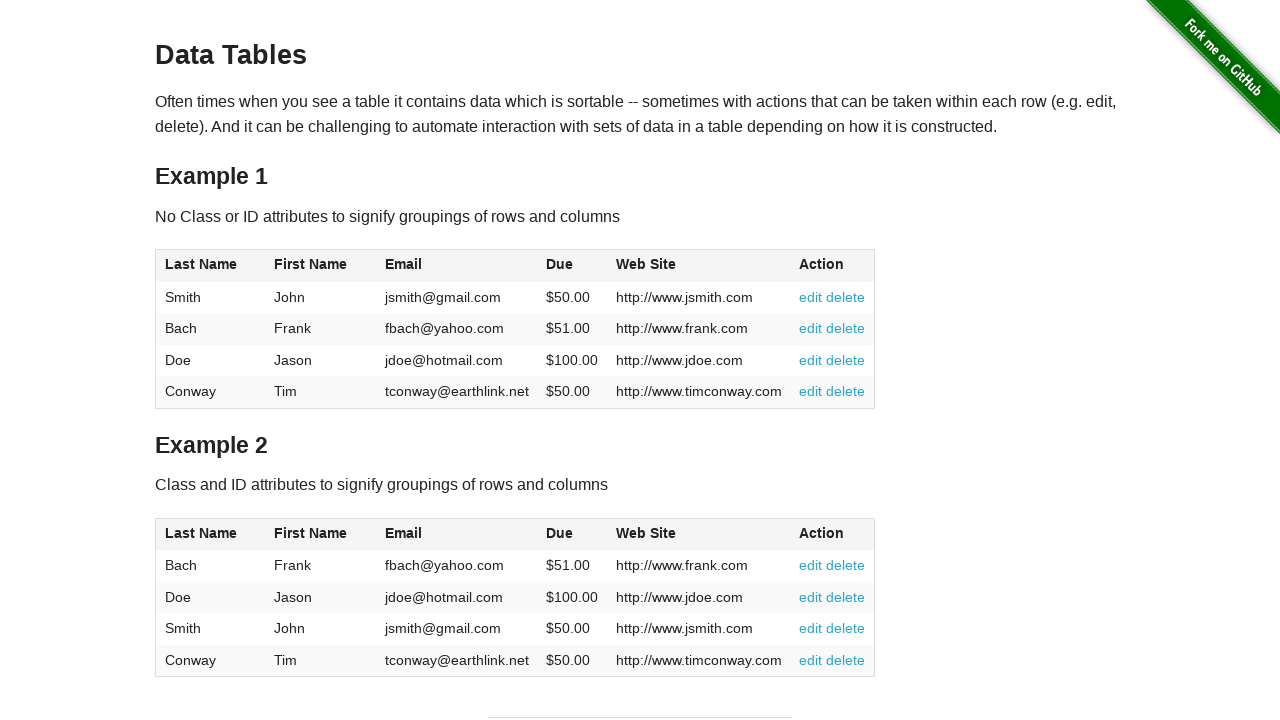

Retrieved Debt from row 1: $51.00
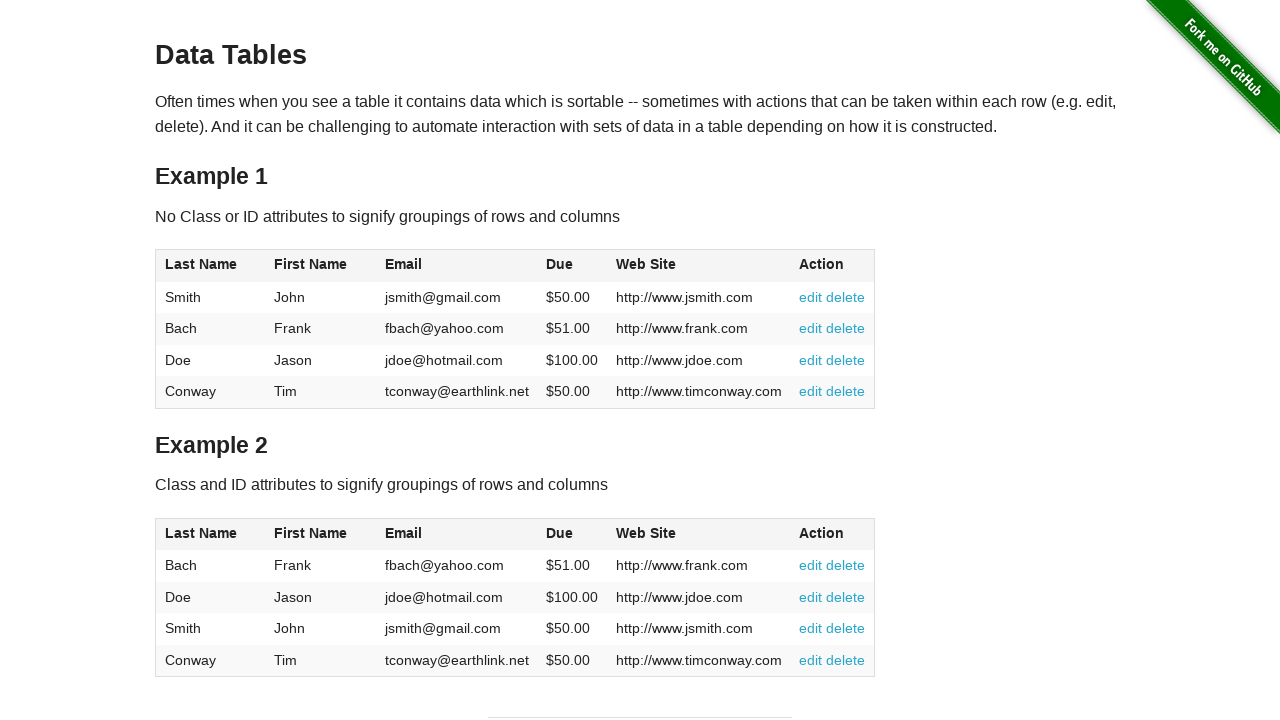

Located row 2 in table
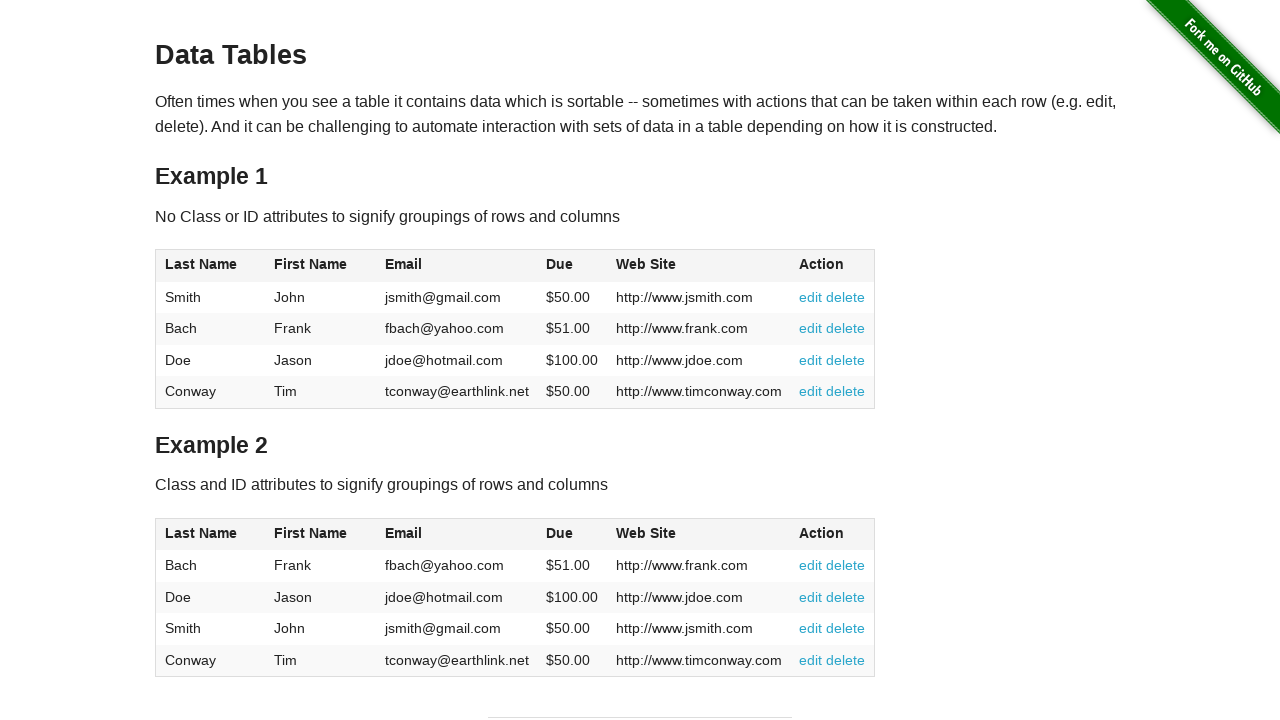

Retrieved First Name from row 2: Jason
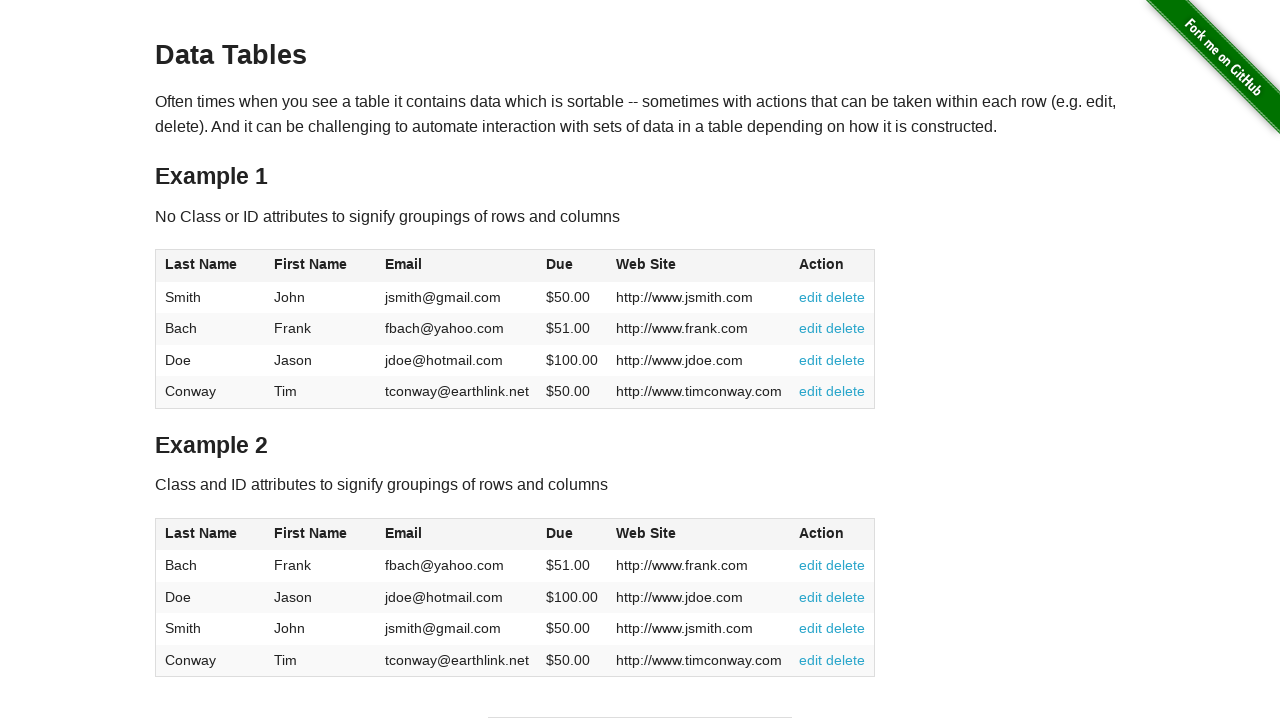

Retrieved Last Name from row 2: Doe
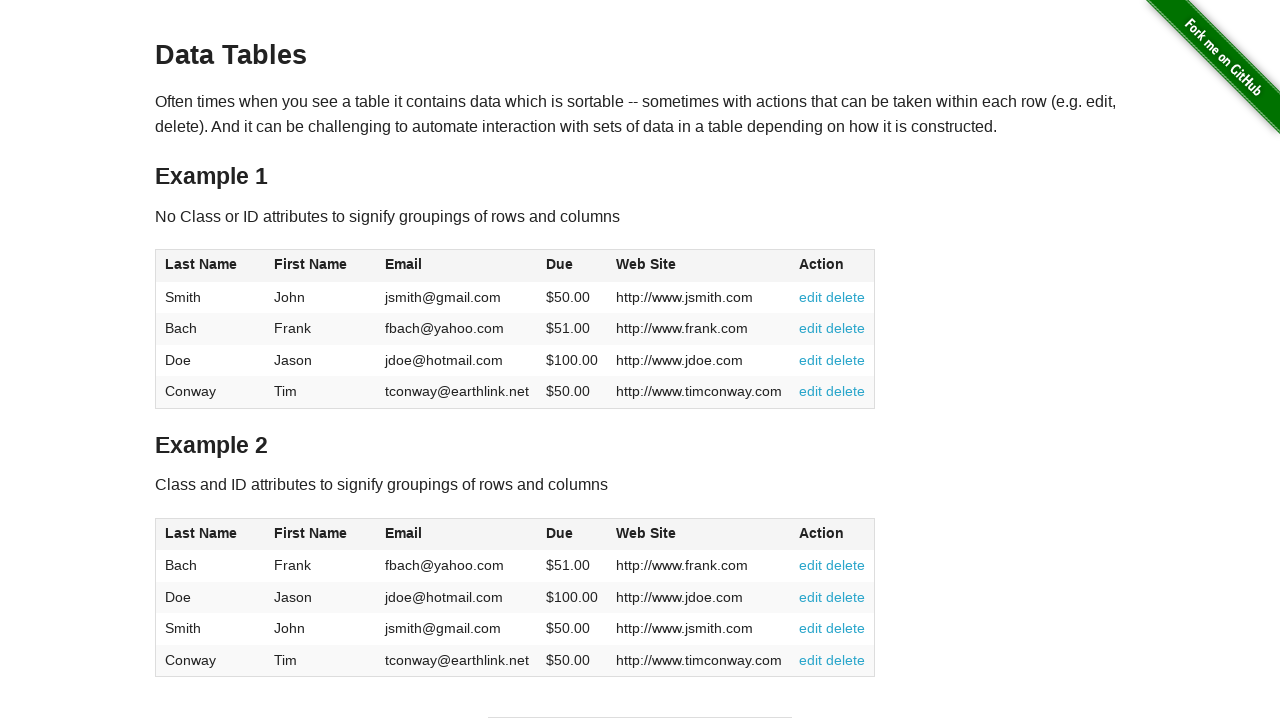

Retrieved Debt from row 2: $100.00
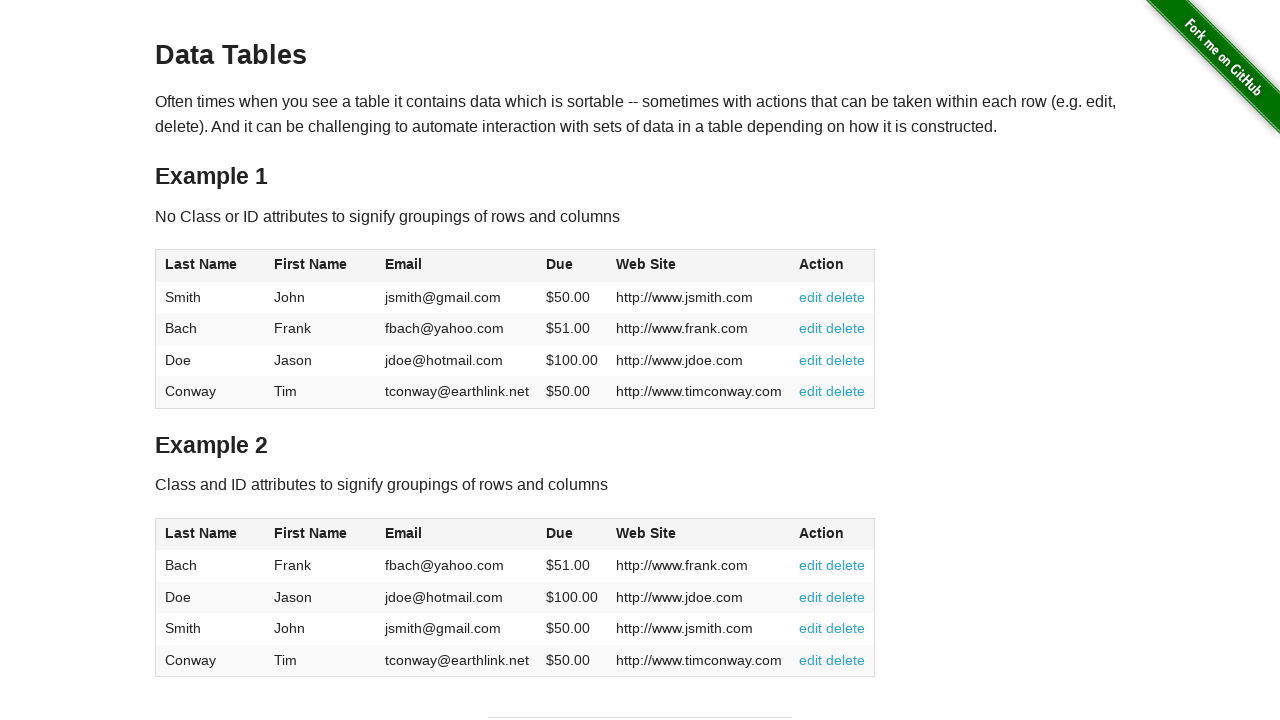

Located row 3 in table
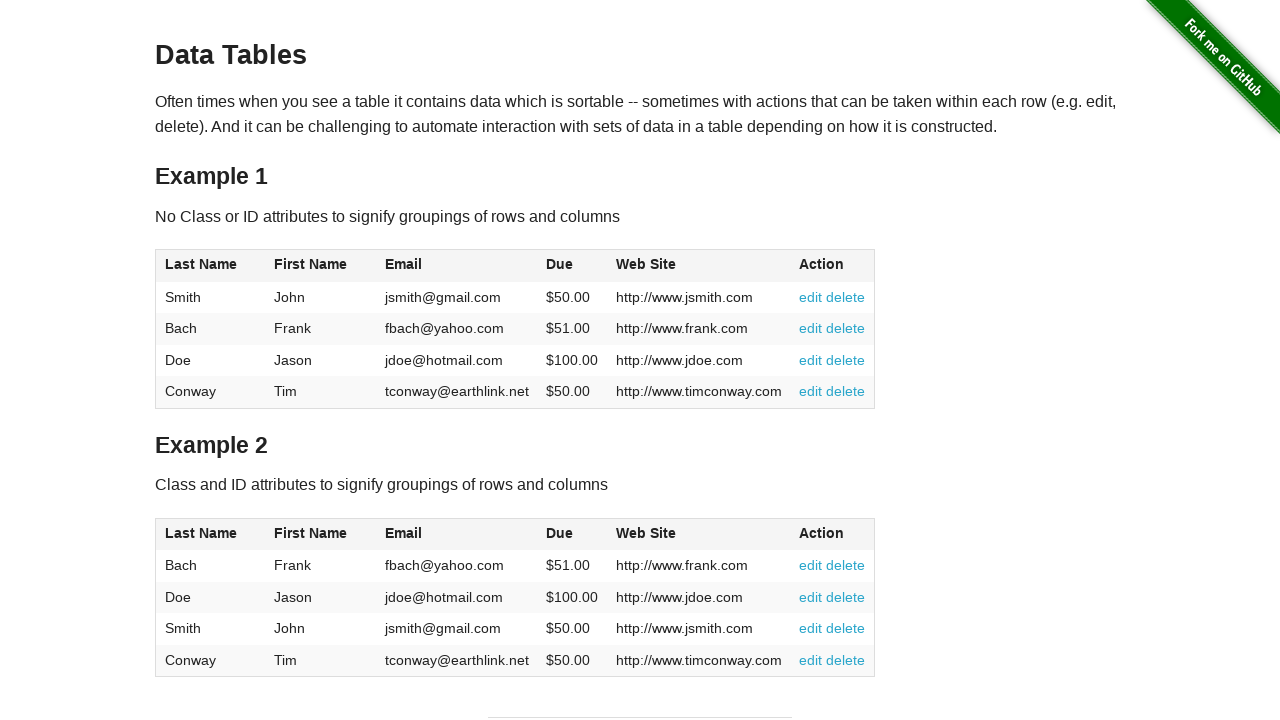

Retrieved First Name from row 3: John
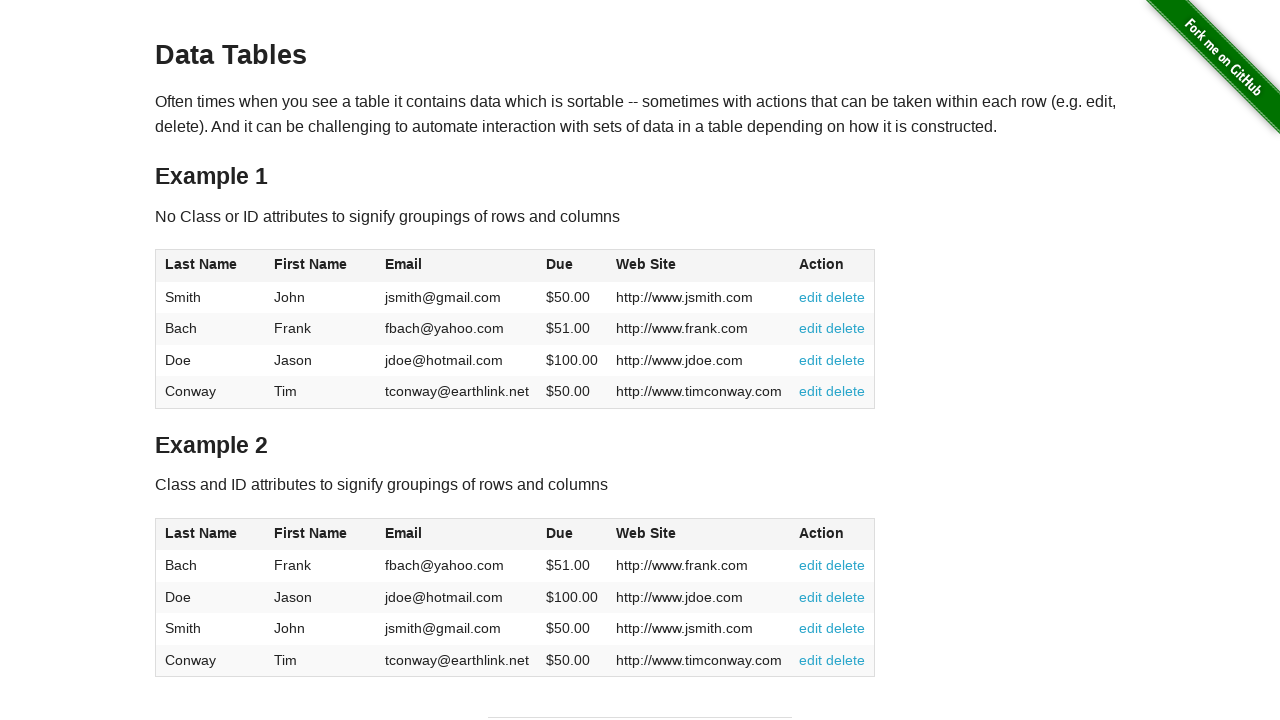

Retrieved Last Name from row 3: Smith
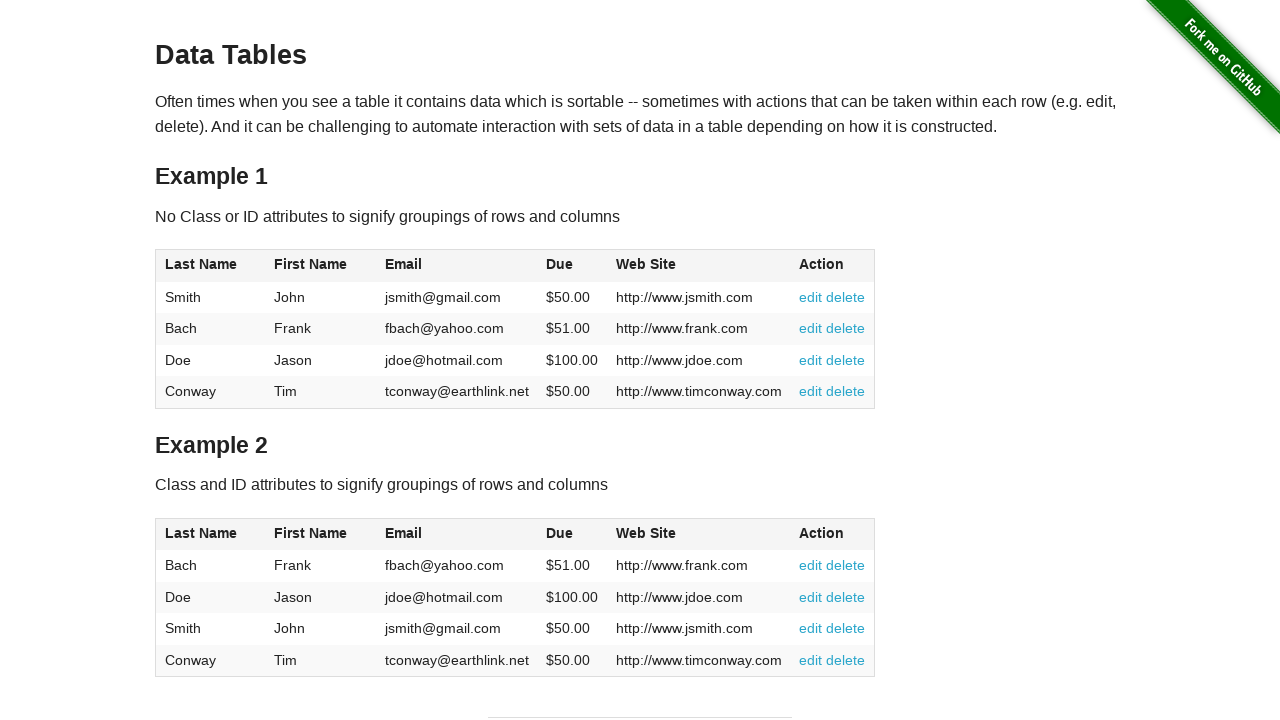

Retrieved Debt from row 3: $50.00
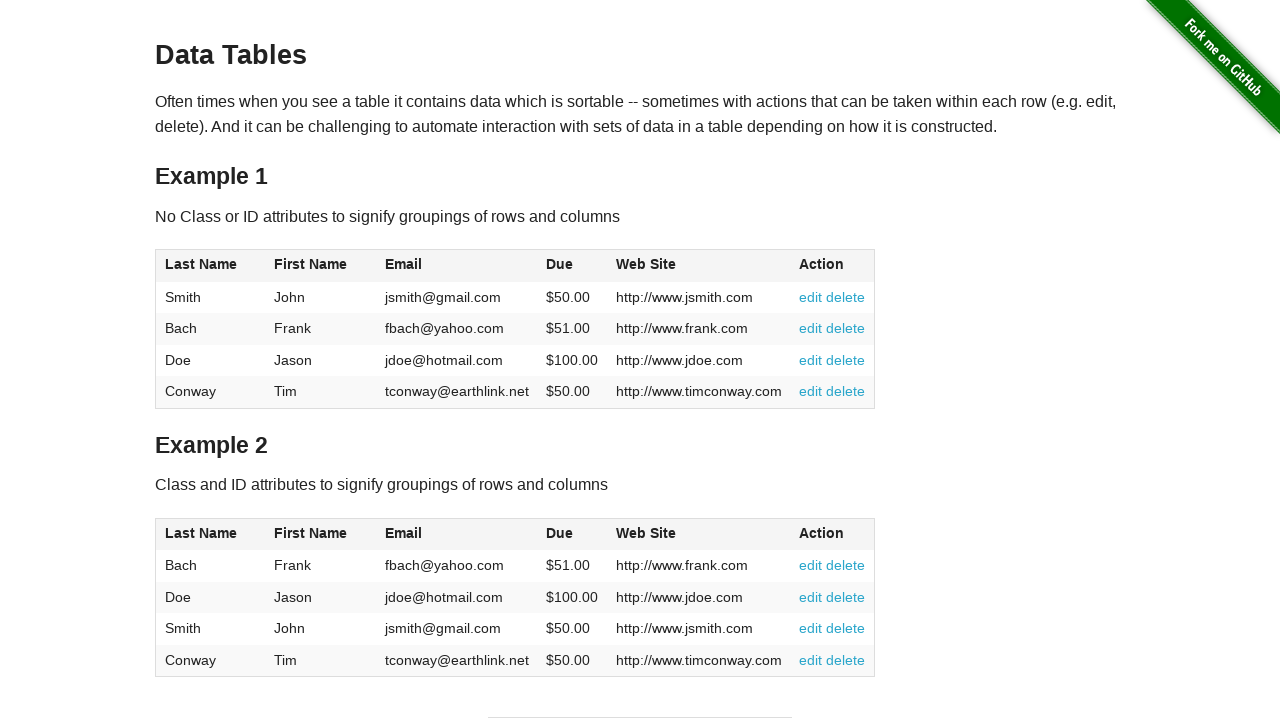

Located row 4 in table
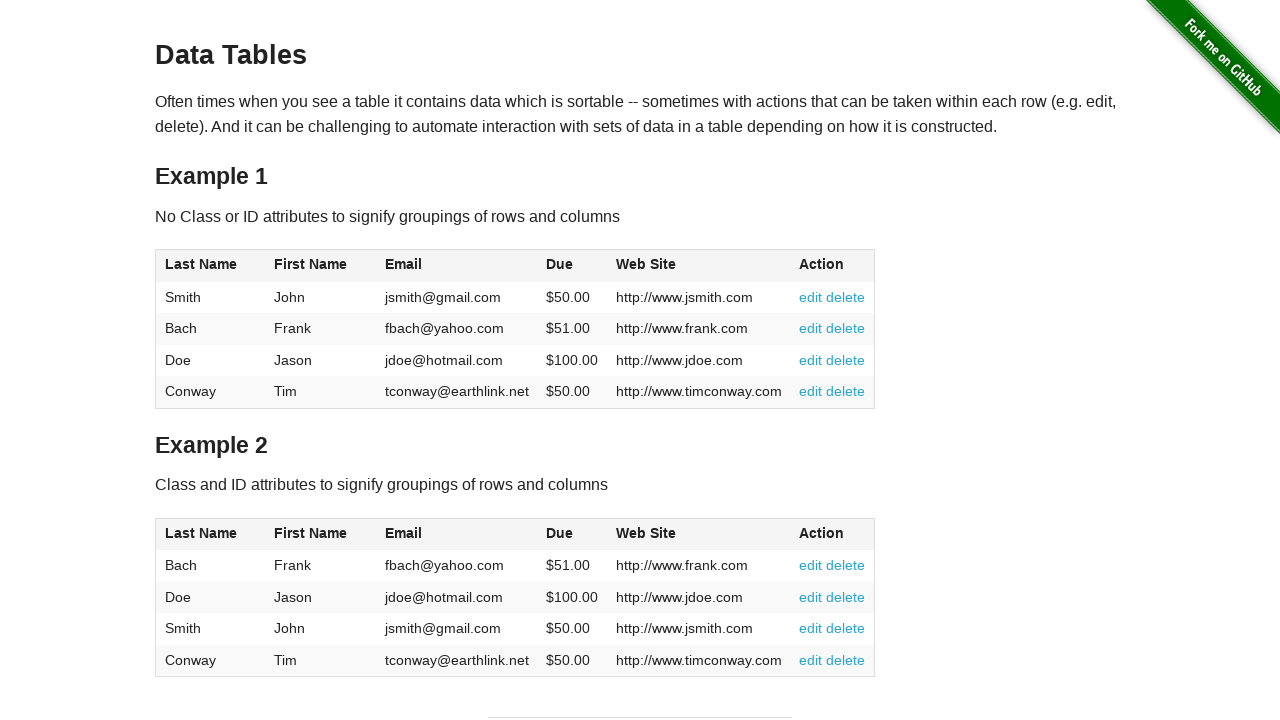

Retrieved First Name from row 4: Tim
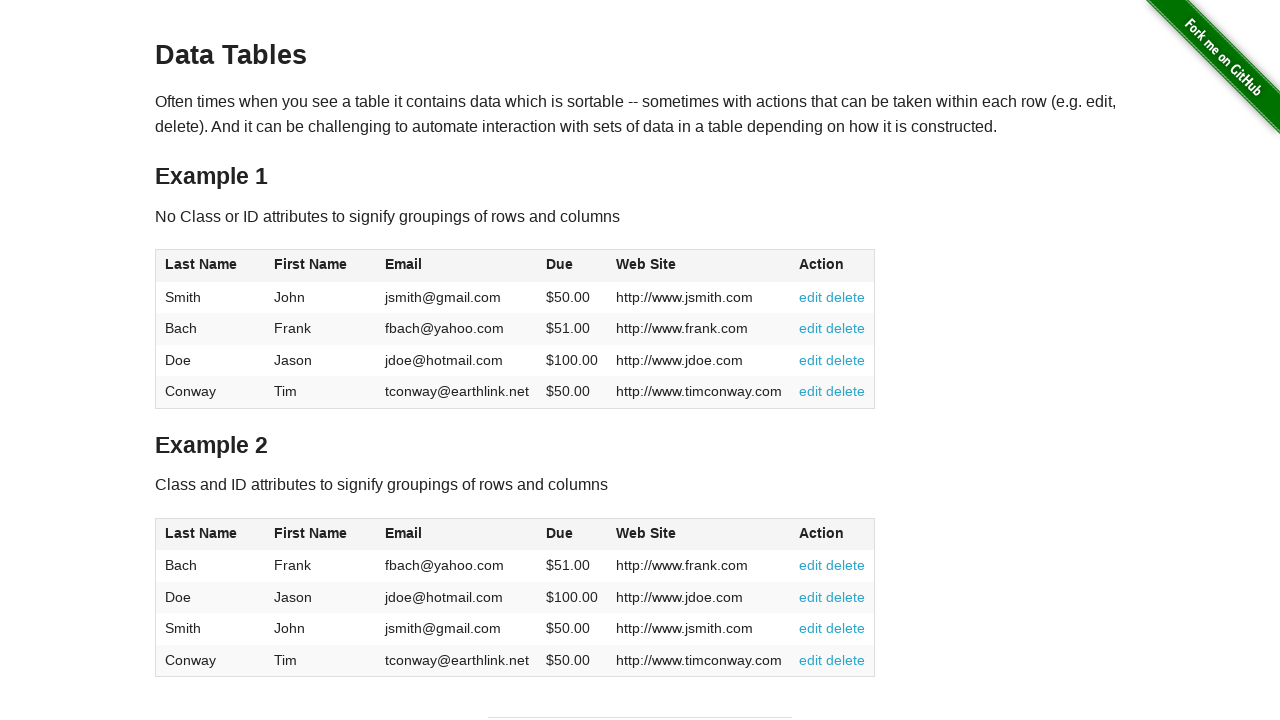

Retrieved Last Name from row 4: Conway
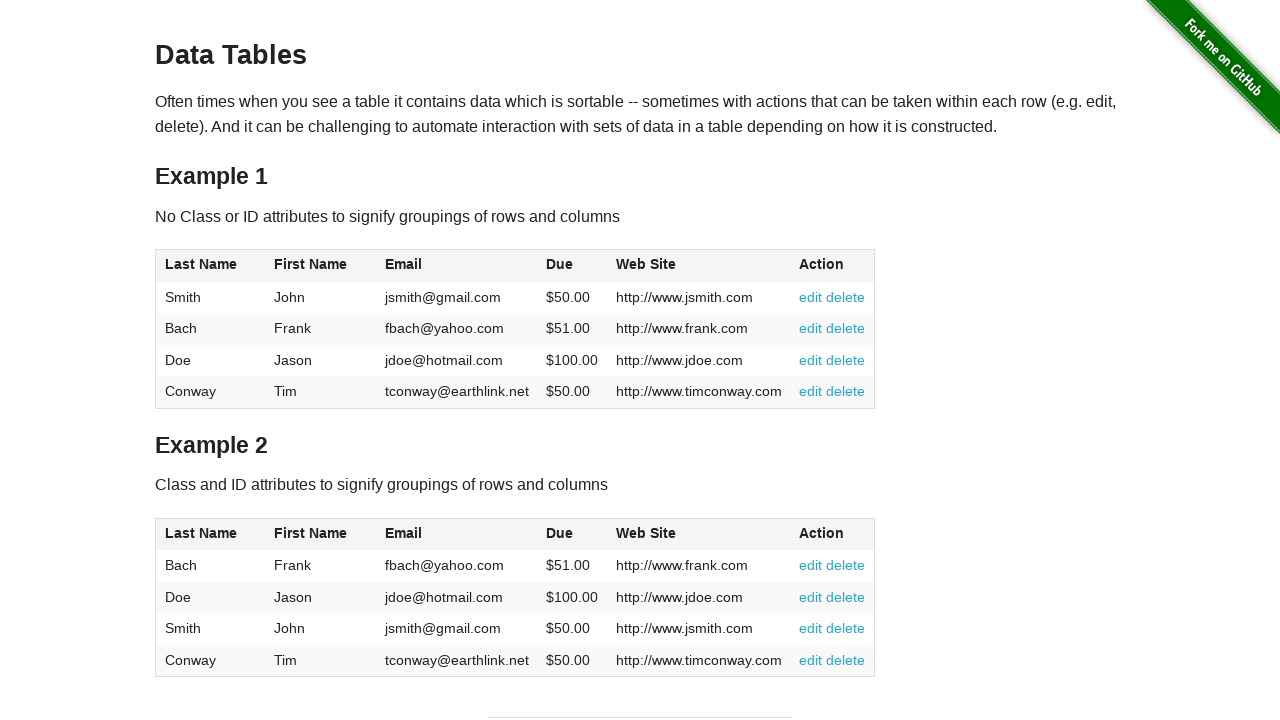

Retrieved Debt from row 4: $50.00
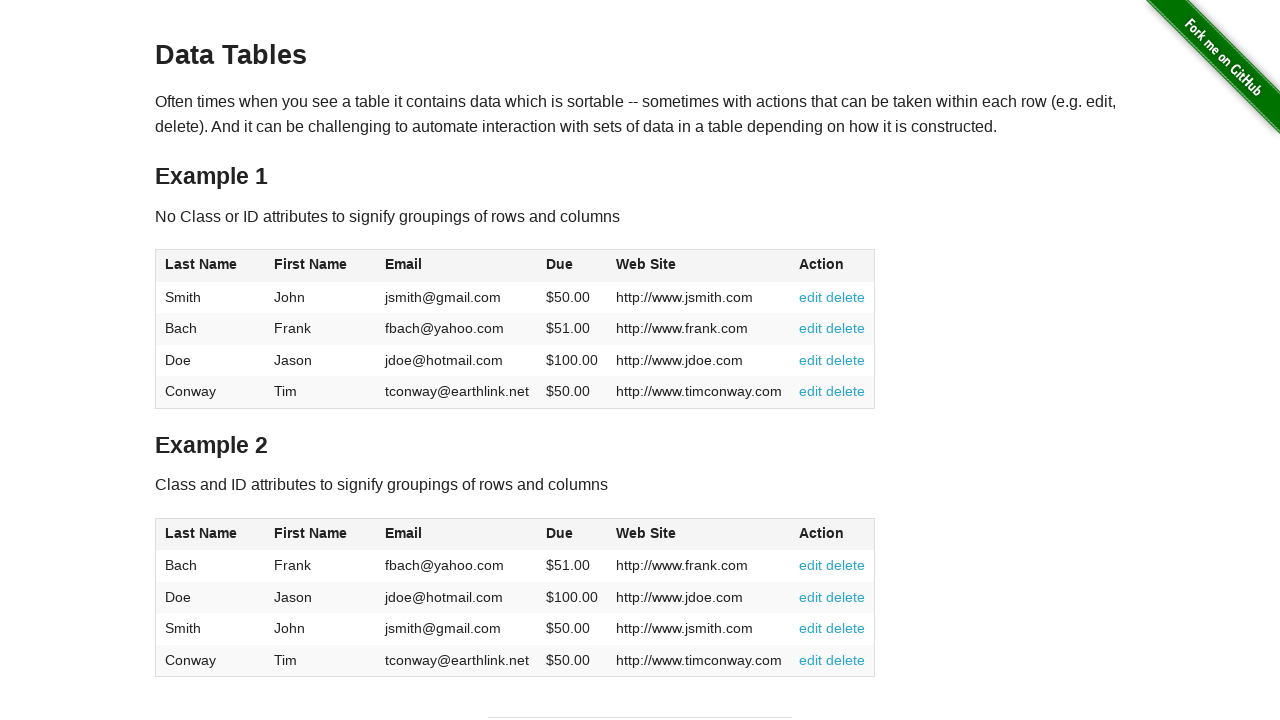

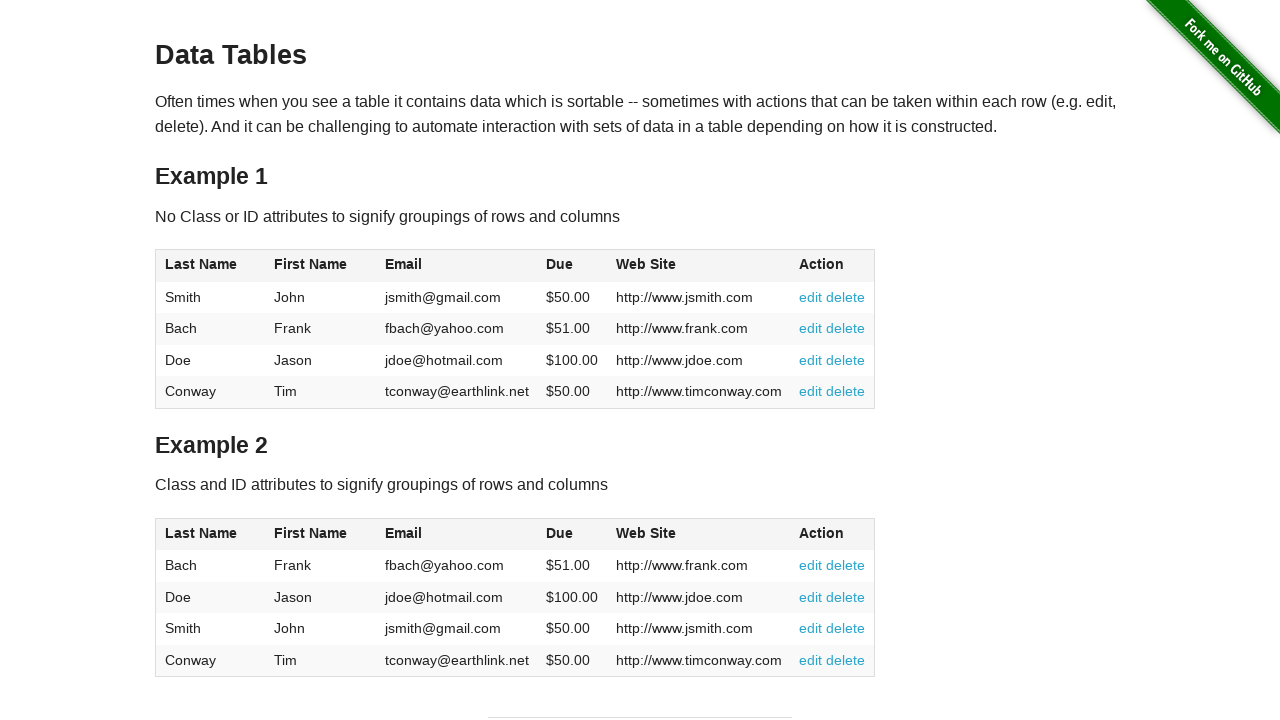